Tests handling of nested iframes by clicking on Multiple tab and switching through multiple frame levels

Starting URL: http://demo.automationtesting.in/Frames.html

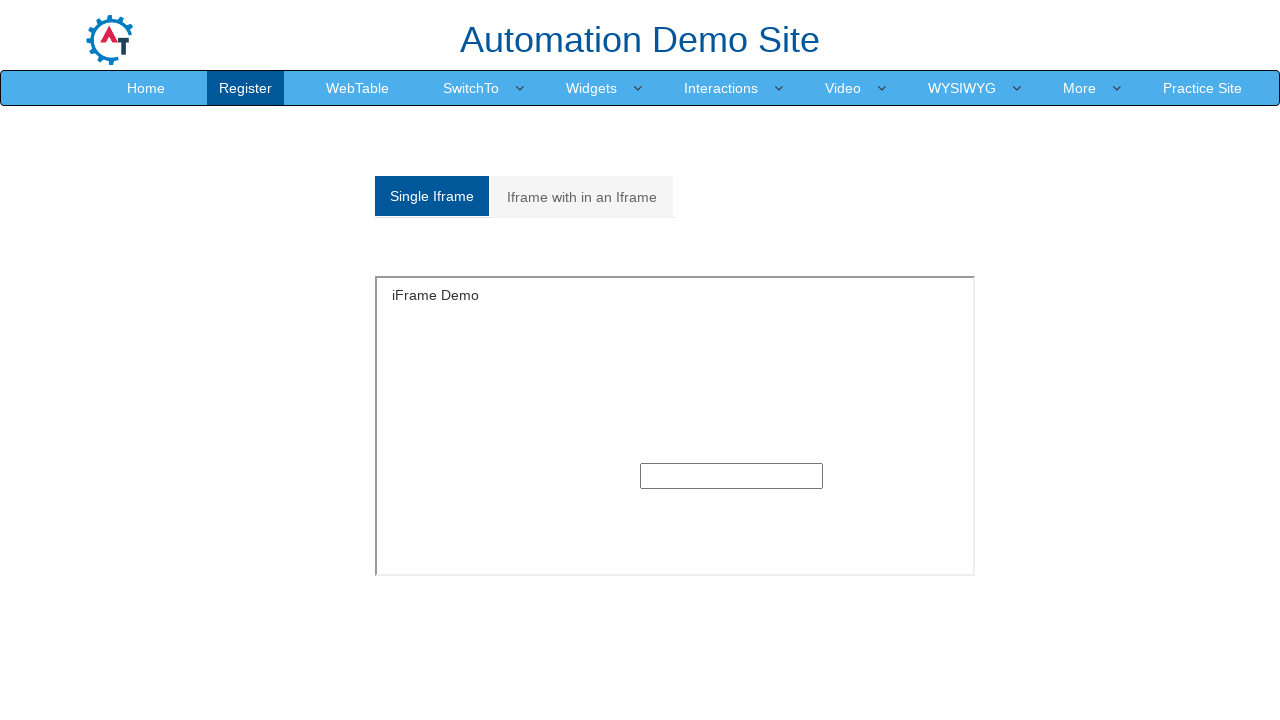

Clicked on Multiple tab to display multiple iframes section at (582, 197) on a[href='#Multiple']
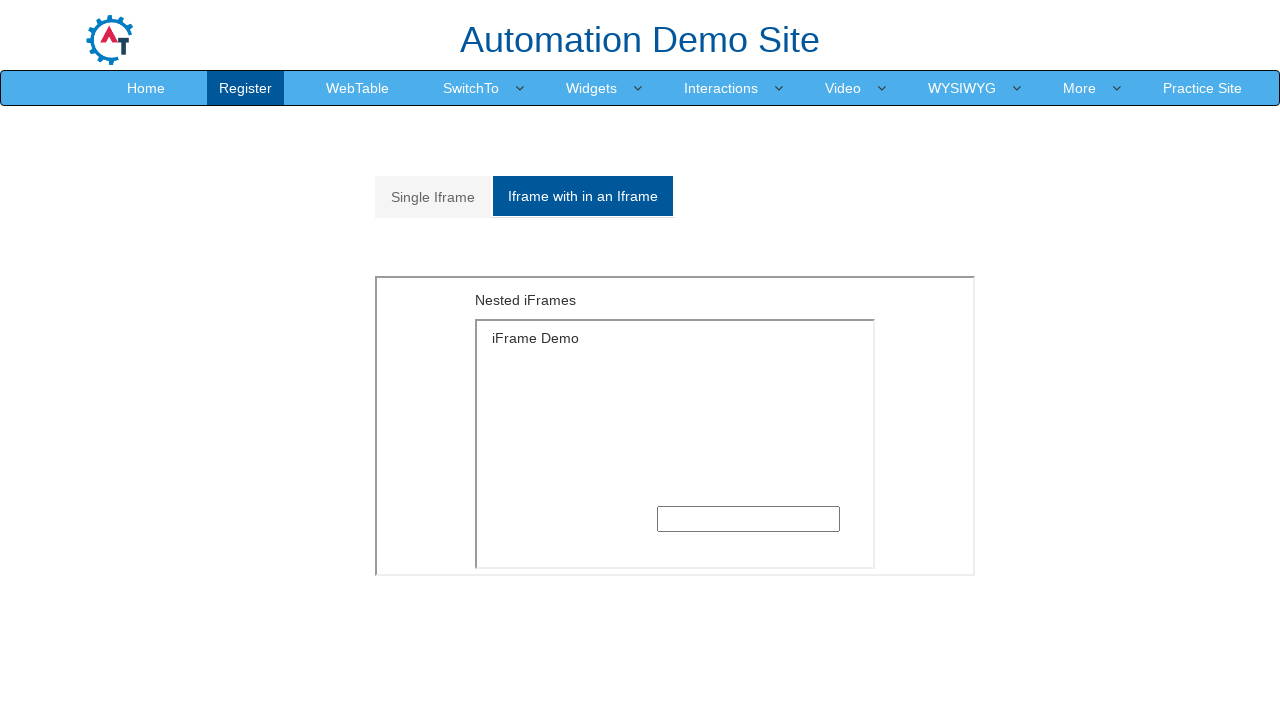

Waited for iframe content to load
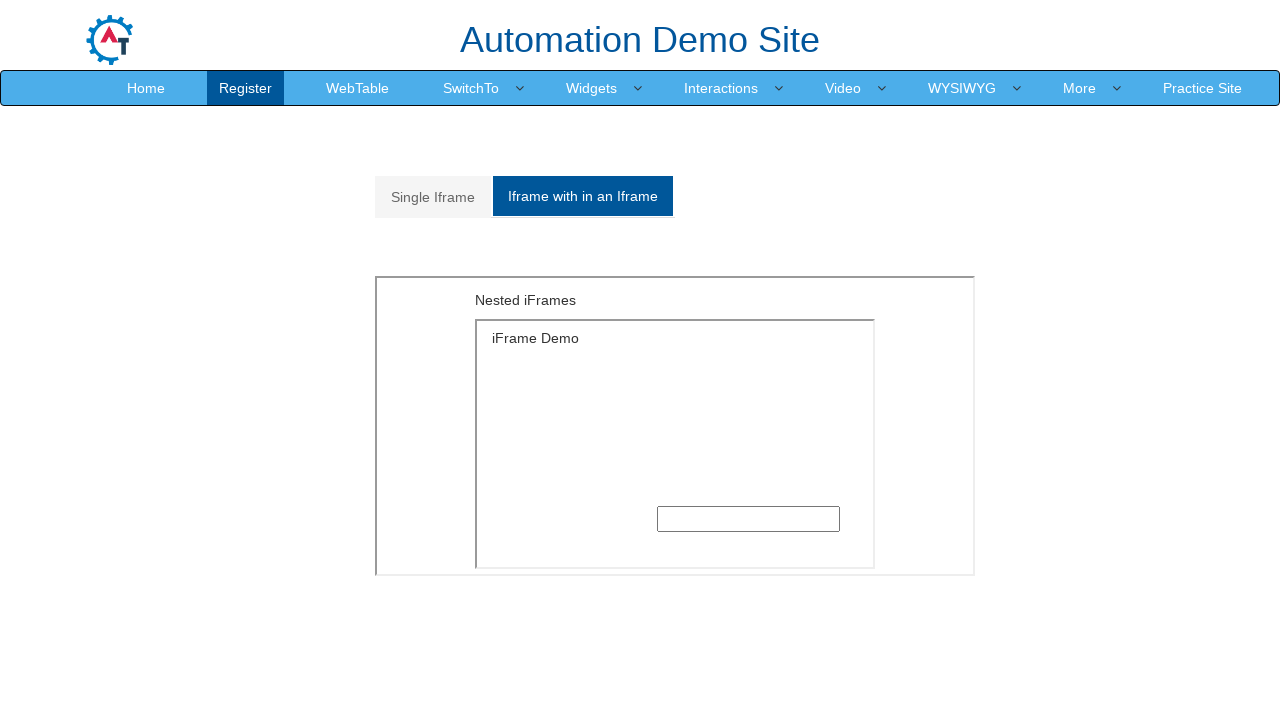

Located the outer iframe
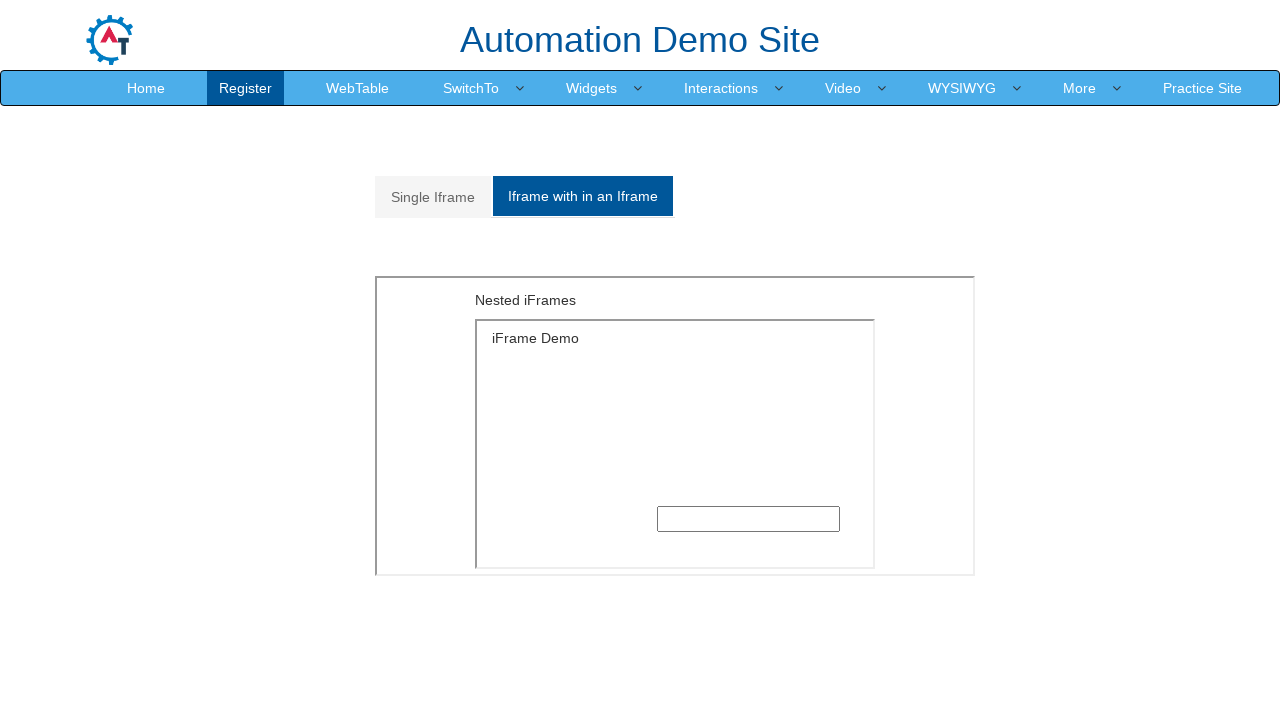

Located the inner nested iframe within the outer iframe
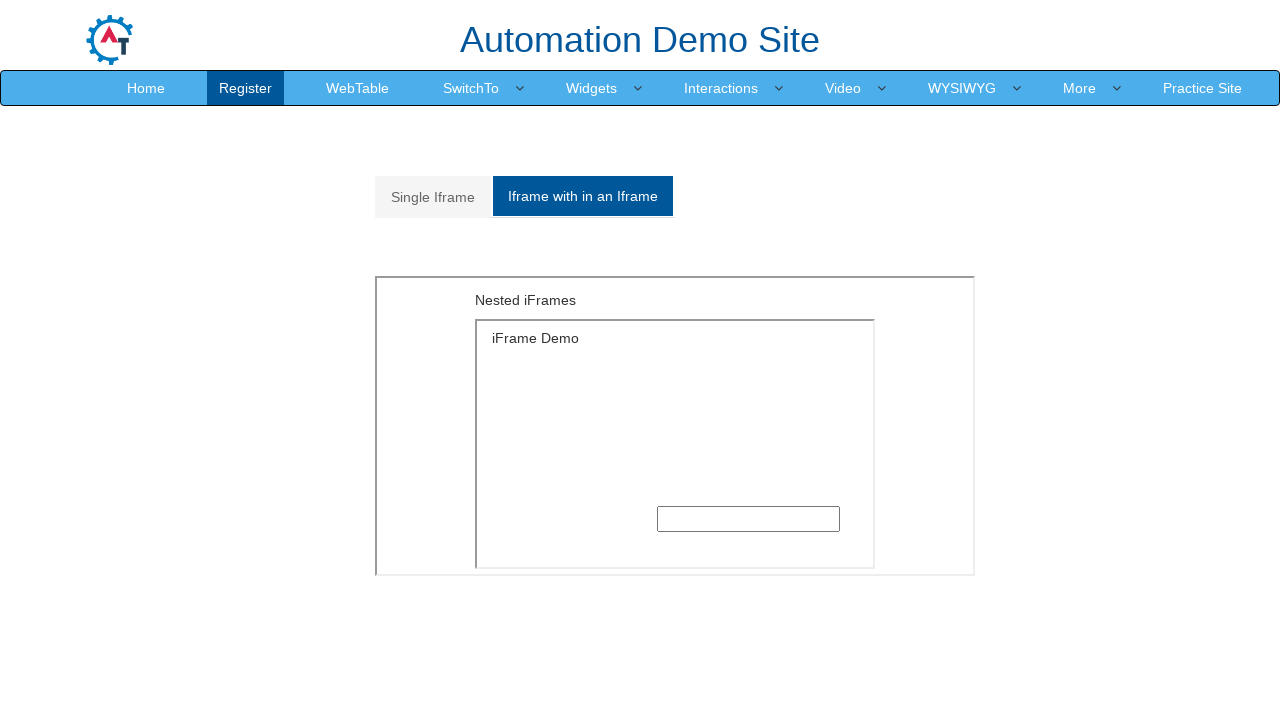

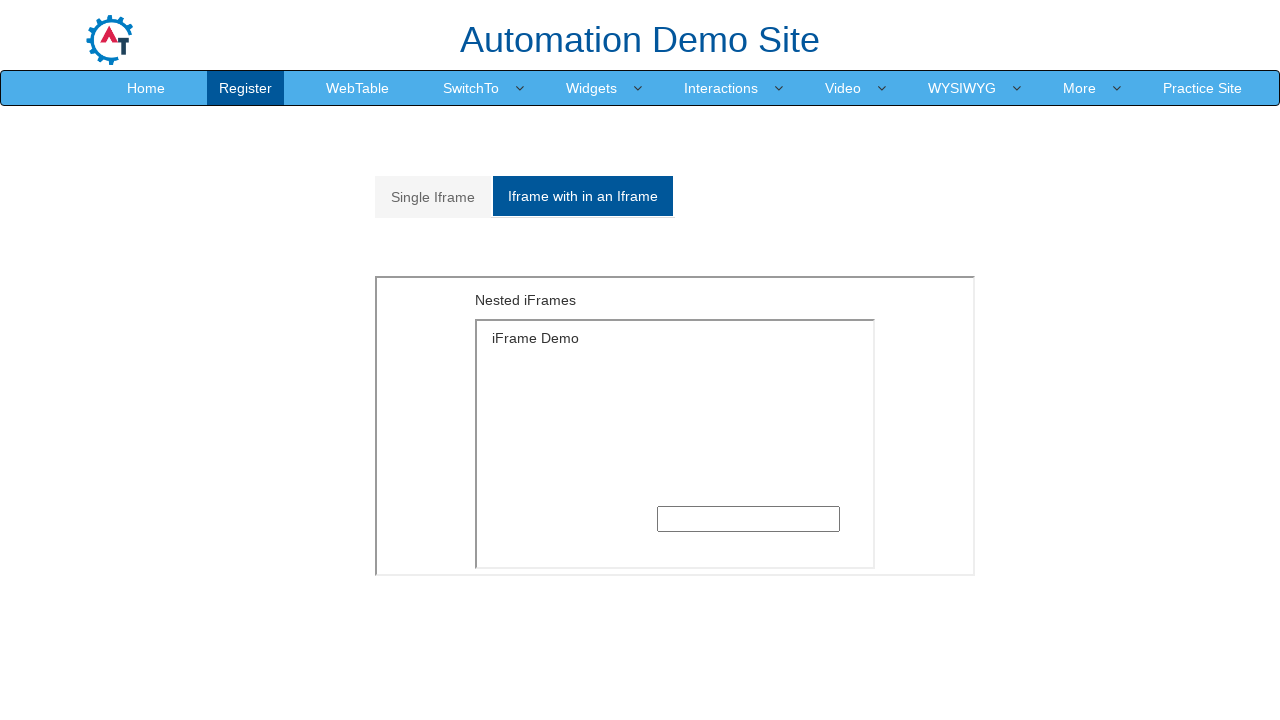